Navigates to Mabl website and verifies the page loads successfully

Starting URL: https://www.mabl.com/

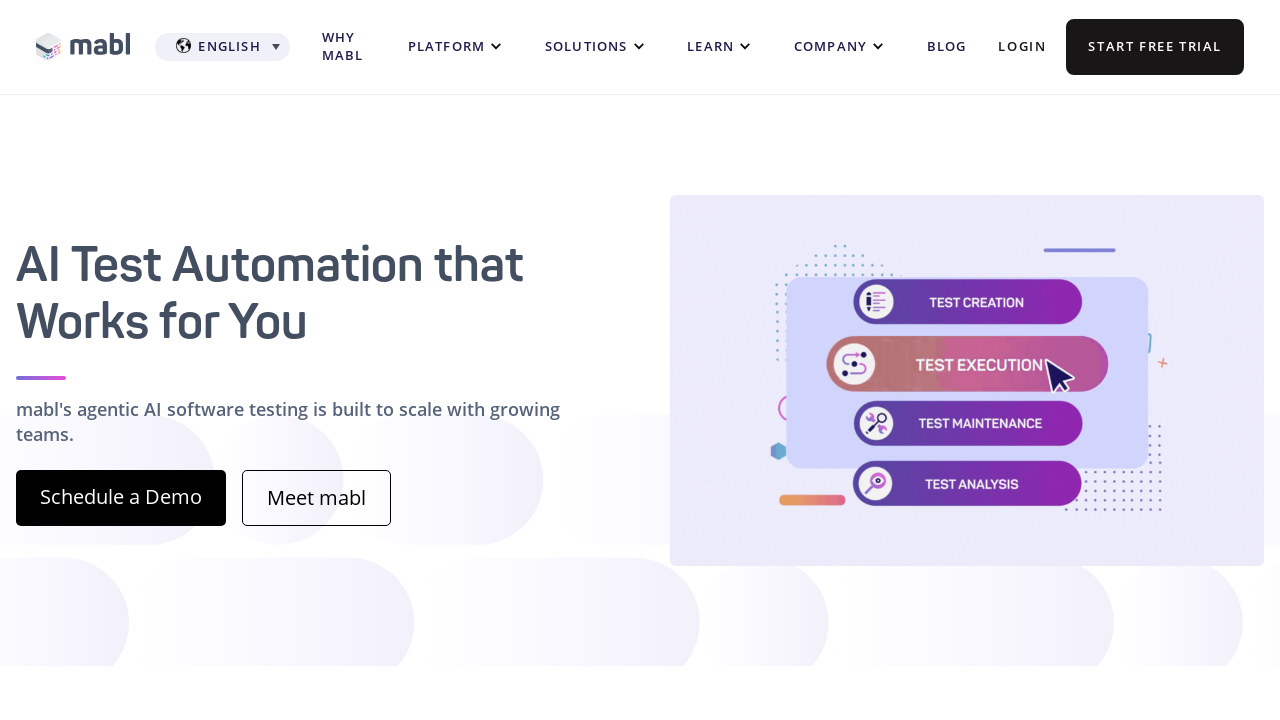

Waited for page DOM to fully load
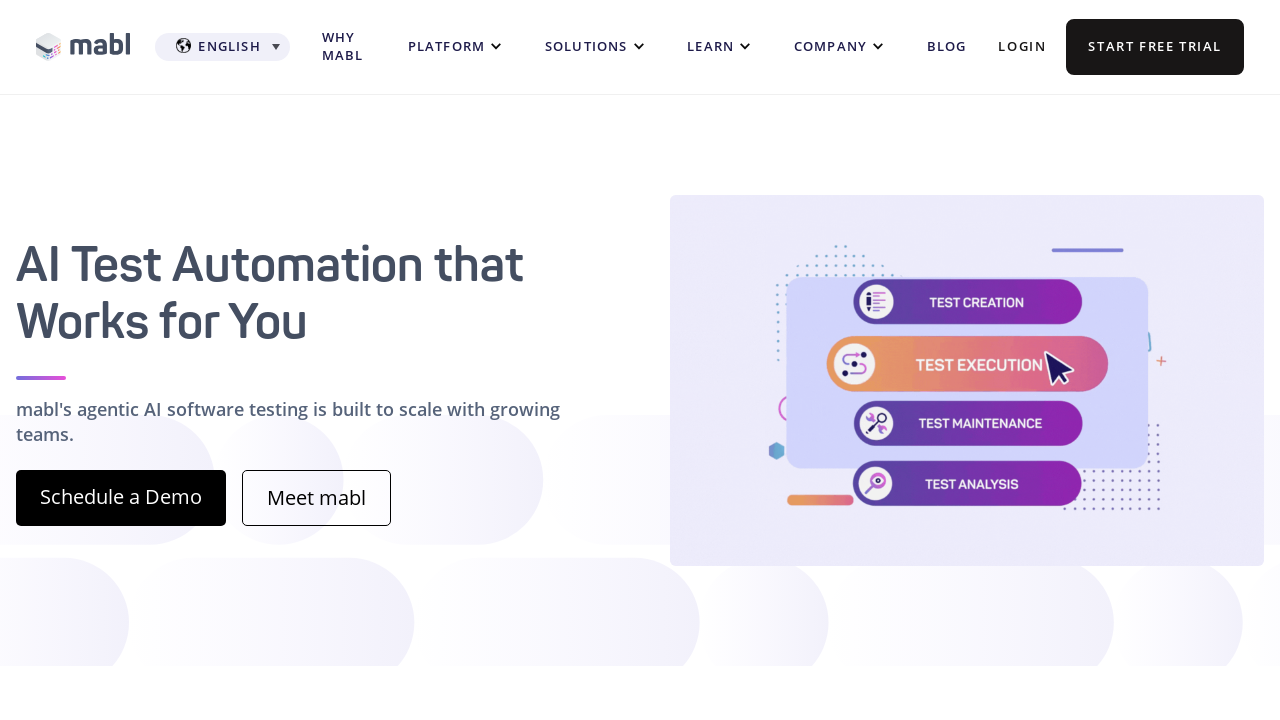

Verified body element loaded - Mabl website page loaded successfully
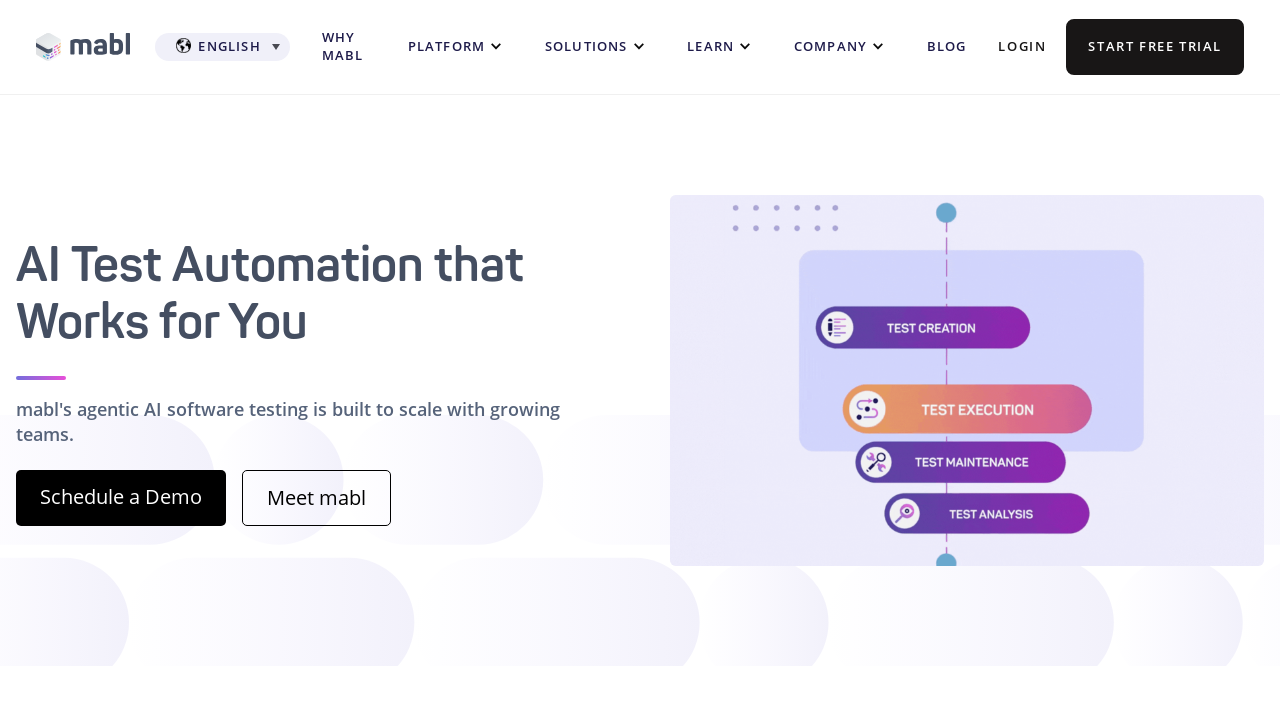

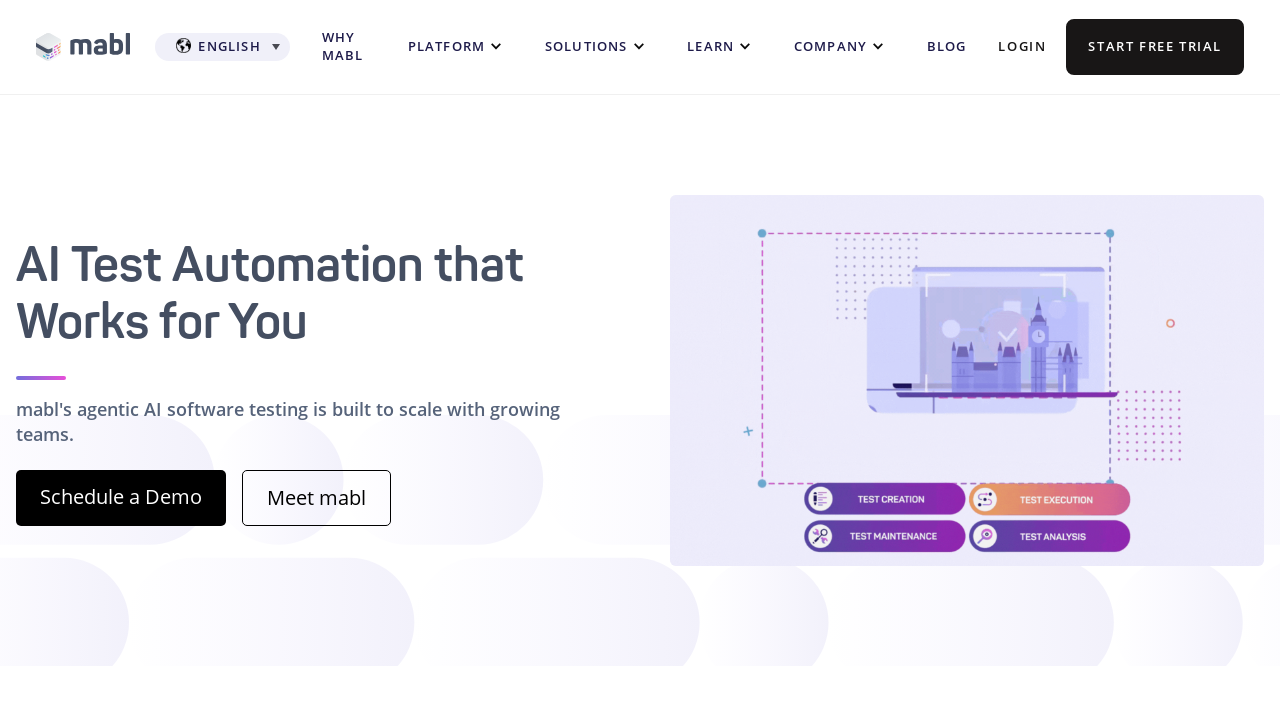